Tests the language search functionality by navigating to the search page, entering "python" as a search term, and verifying that search results contain the search term.

Starting URL: https://www.99-bottles-of-beer.net/

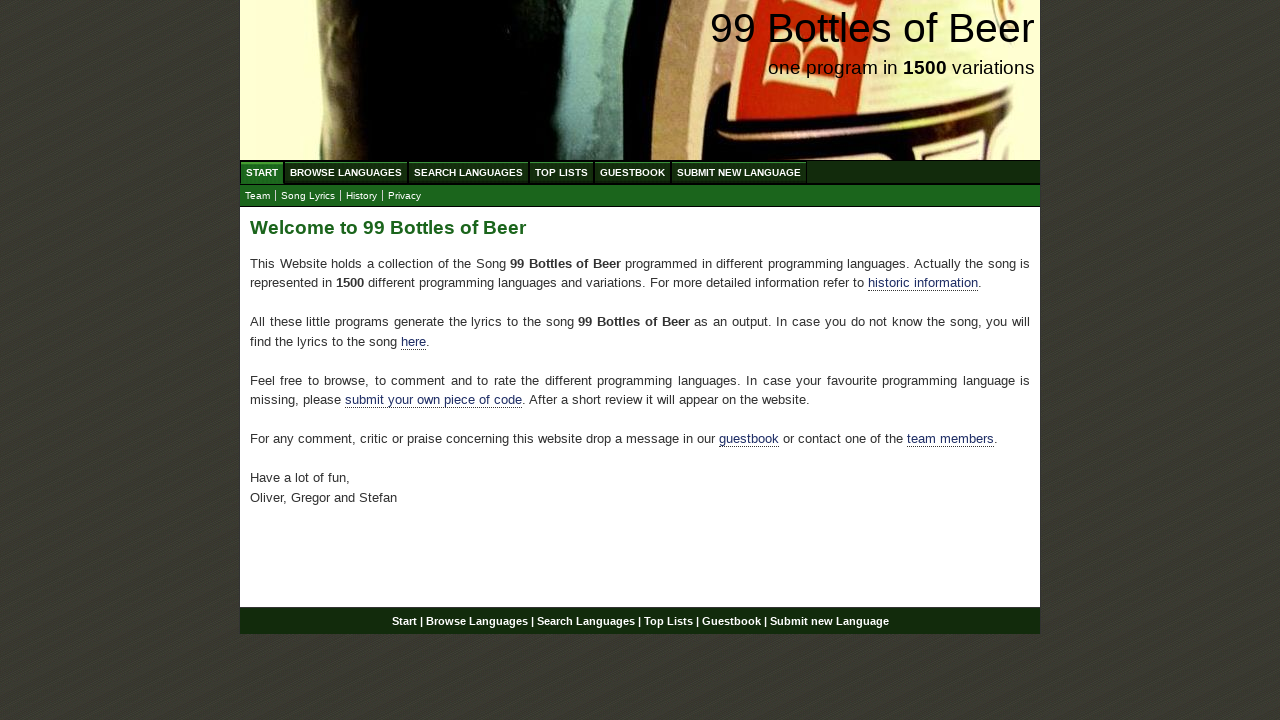

Clicked on Search Languages menu at (468, 172) on xpath=//ul[@id='menu']/li/a[@href='/search.html']
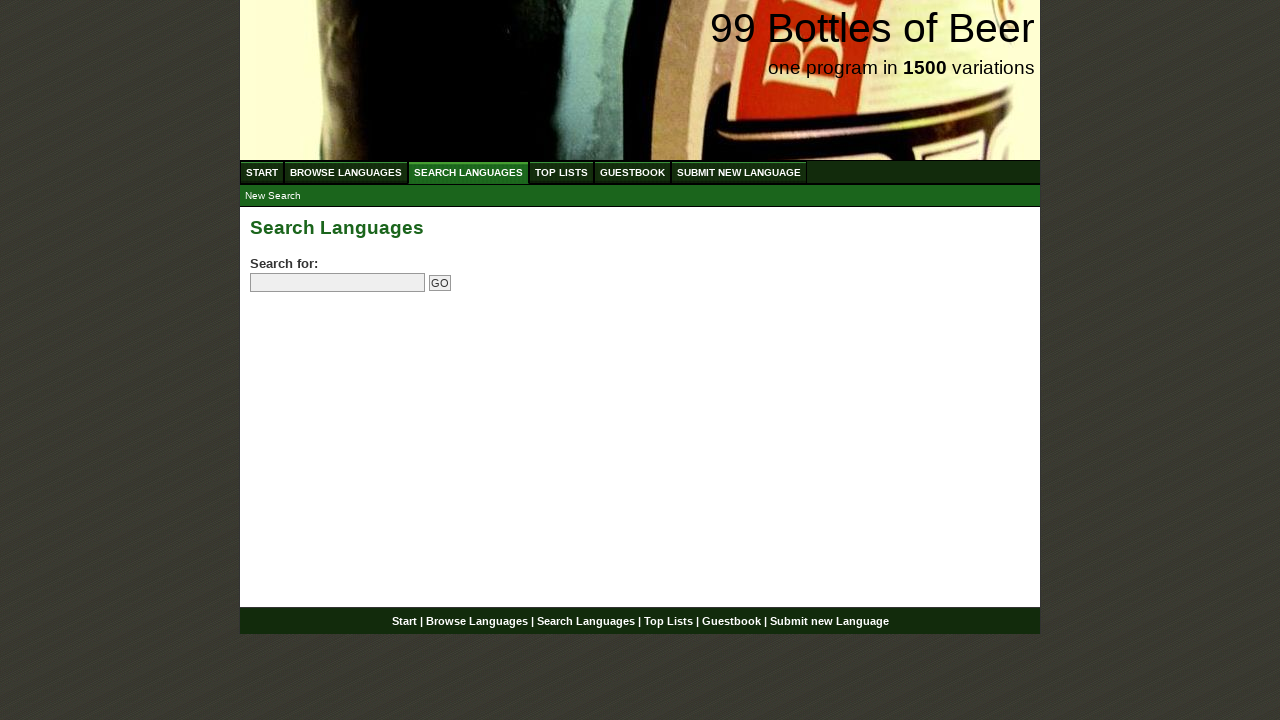

Clicked on search field at (338, 283) on input[name='search']
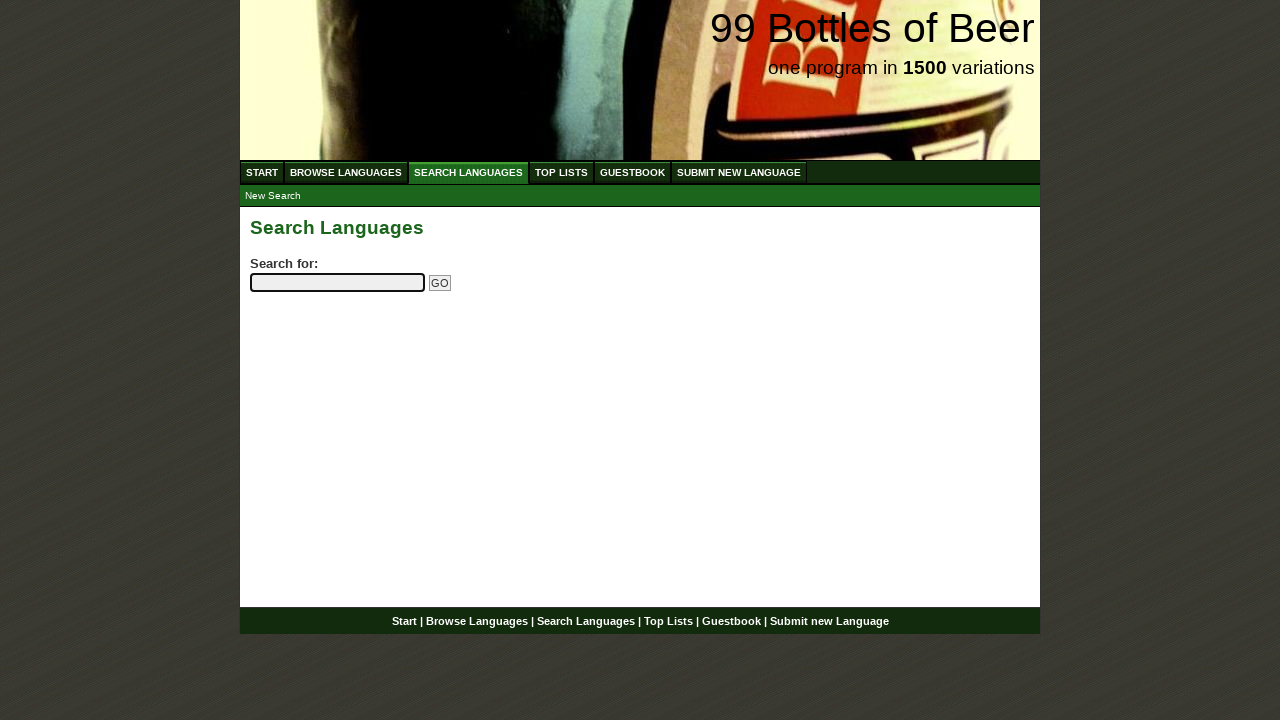

Entered 'python' in search field on input[name='search']
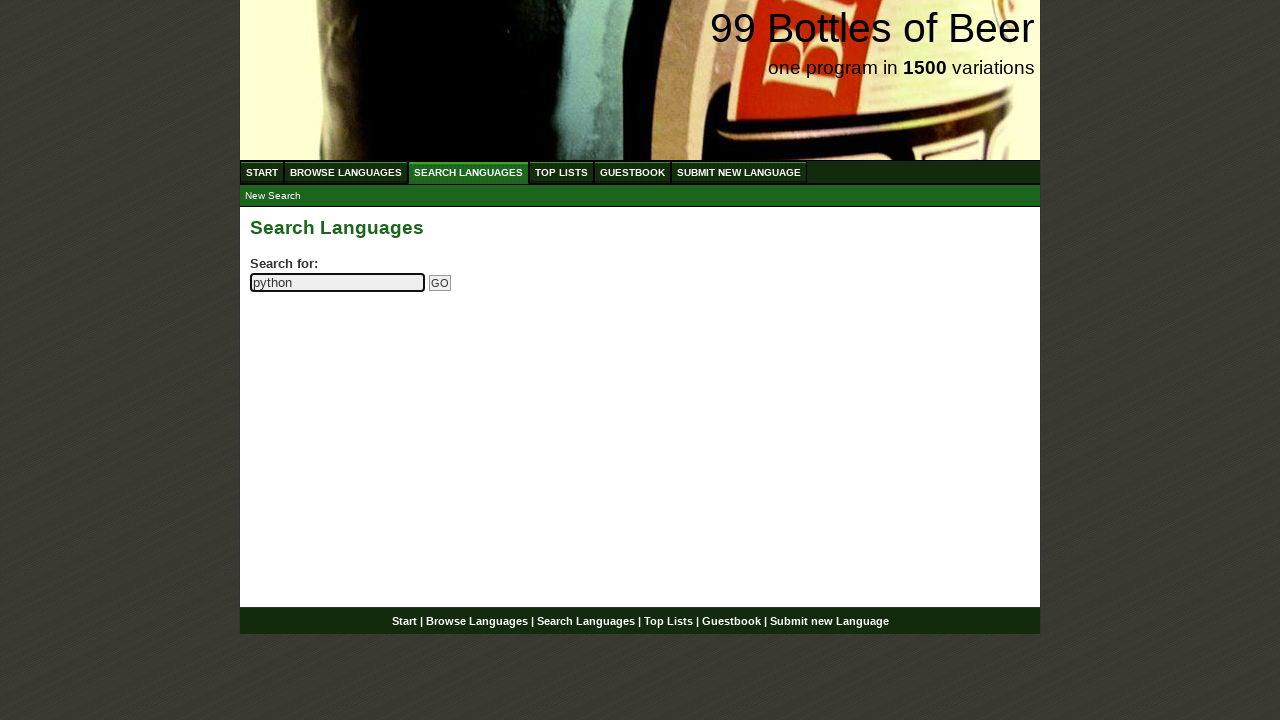

Clicked Go button to search at (440, 283) on input[name='submitsearch']
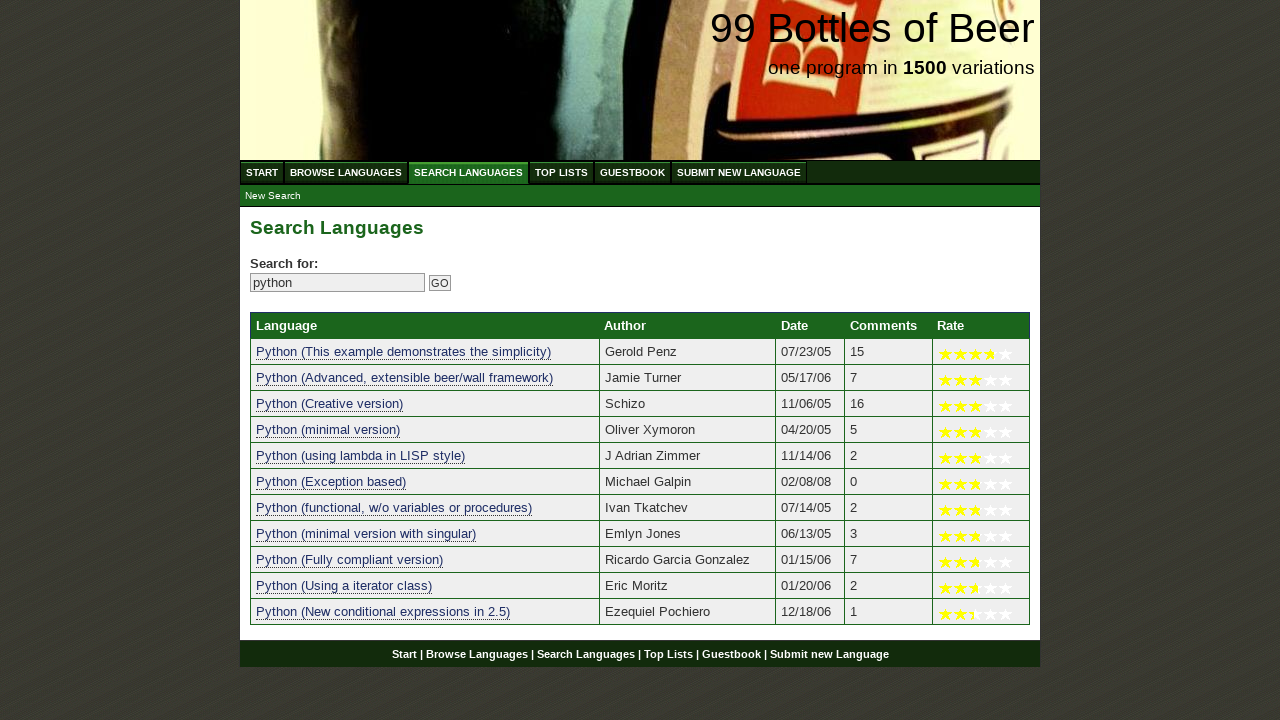

Search results loaded successfully
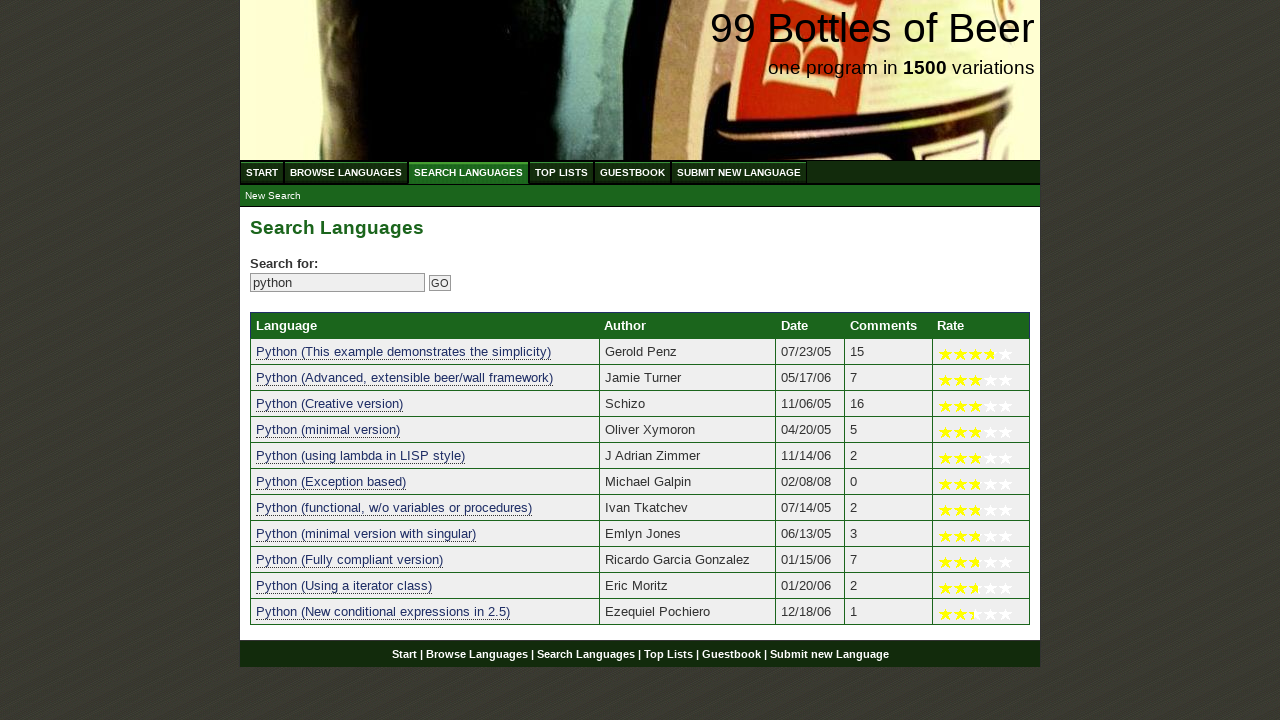

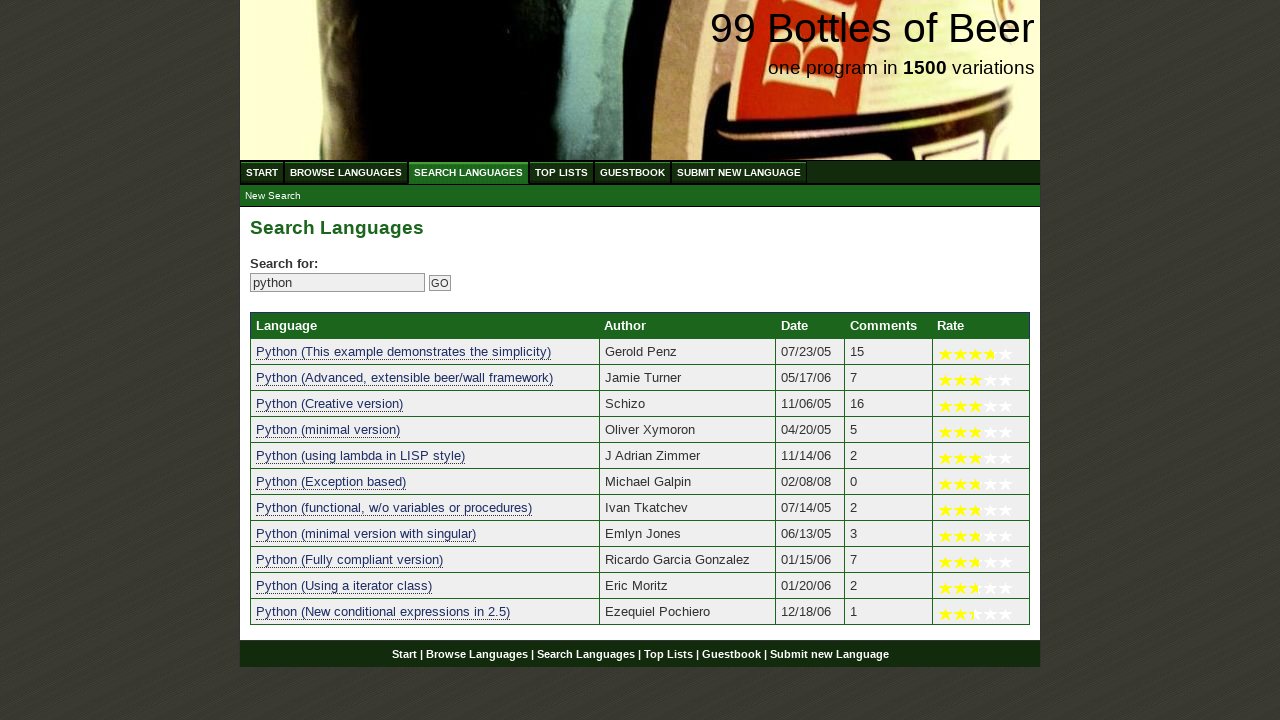